Tests handling a prompt alert by entering text and accepting it

Starting URL: https://demoqa.com/alerts

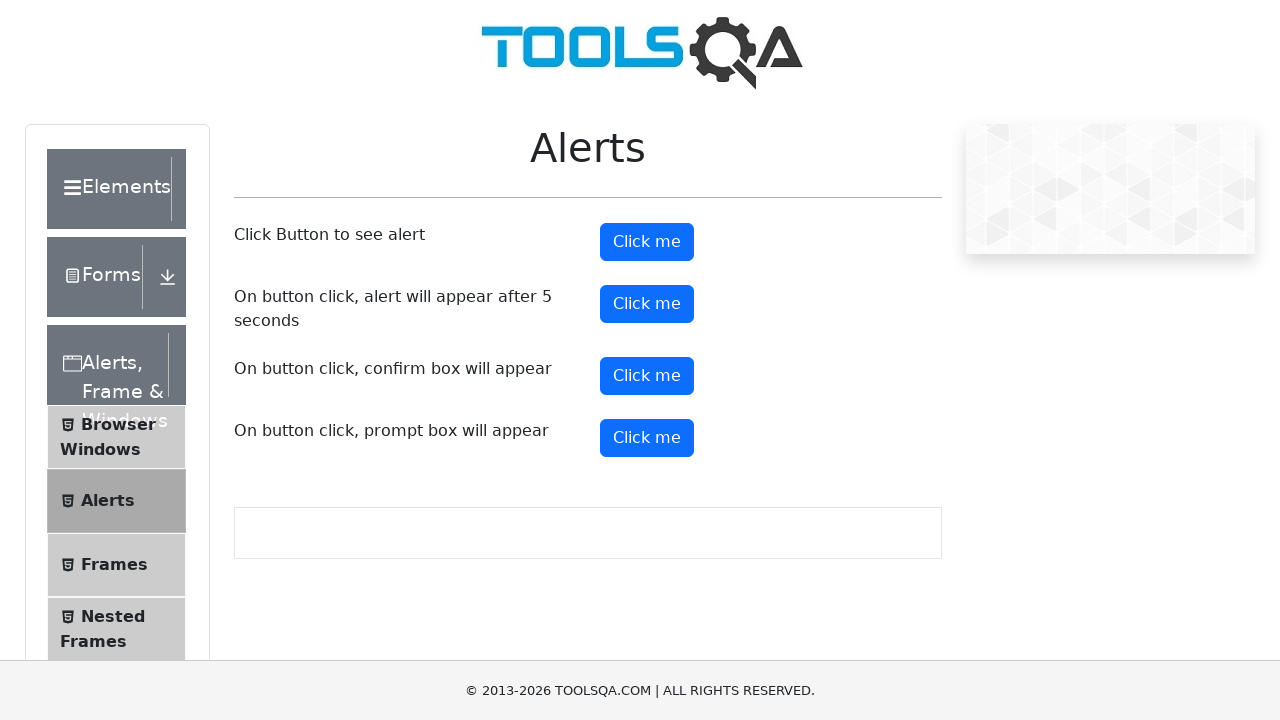

Set up dialog handler to accept prompt with text 'ganesh'
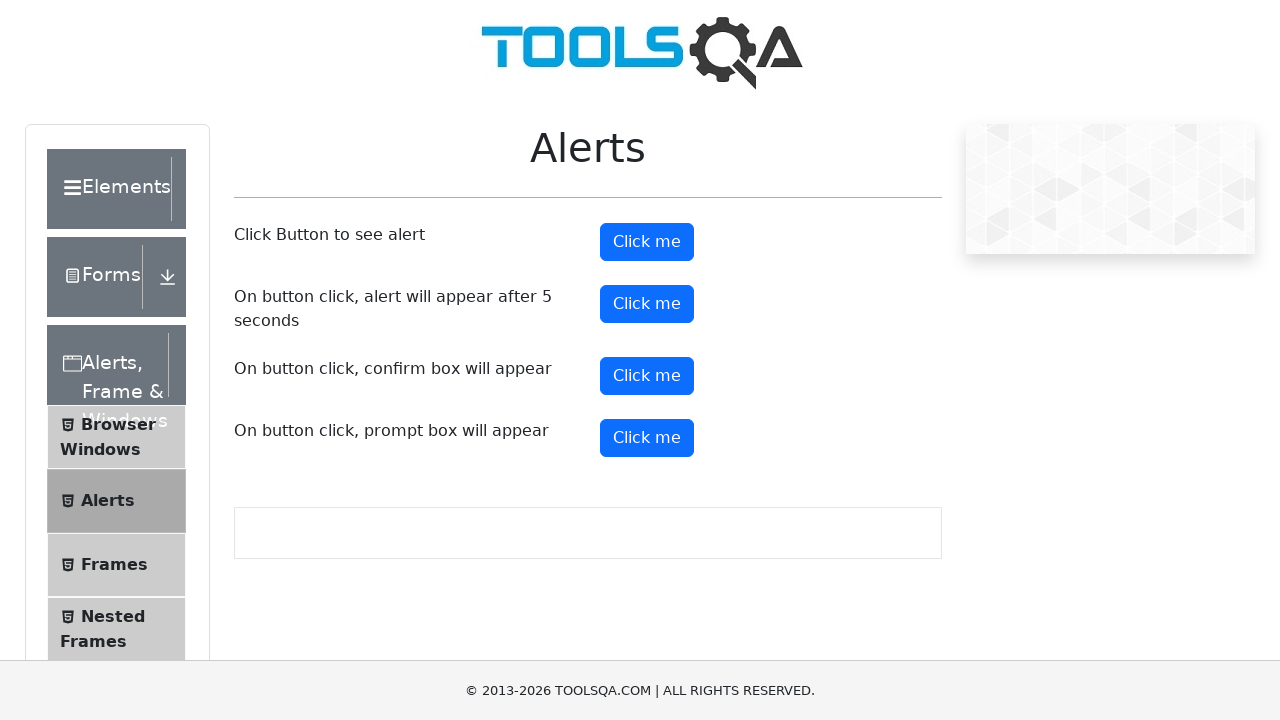

Clicked prompt button to trigger alert dialog at (647, 438) on button#promtButton
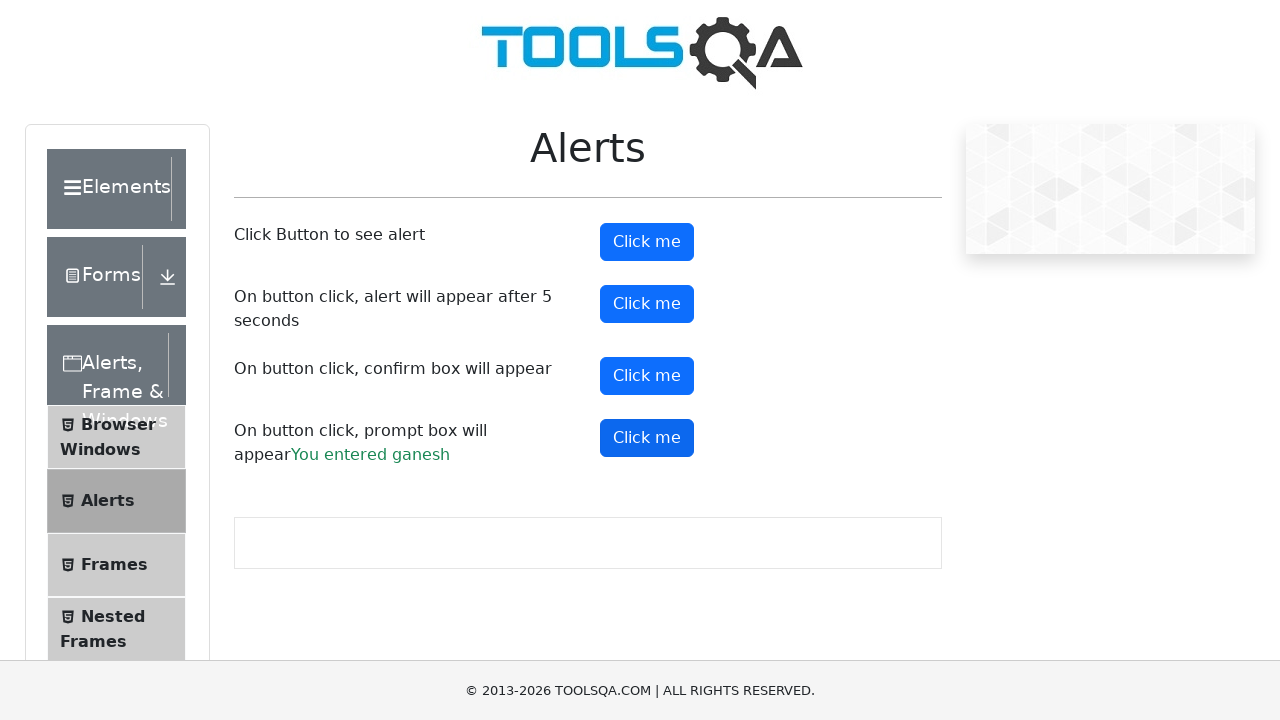

Prompt result element loaded after accepting dialog
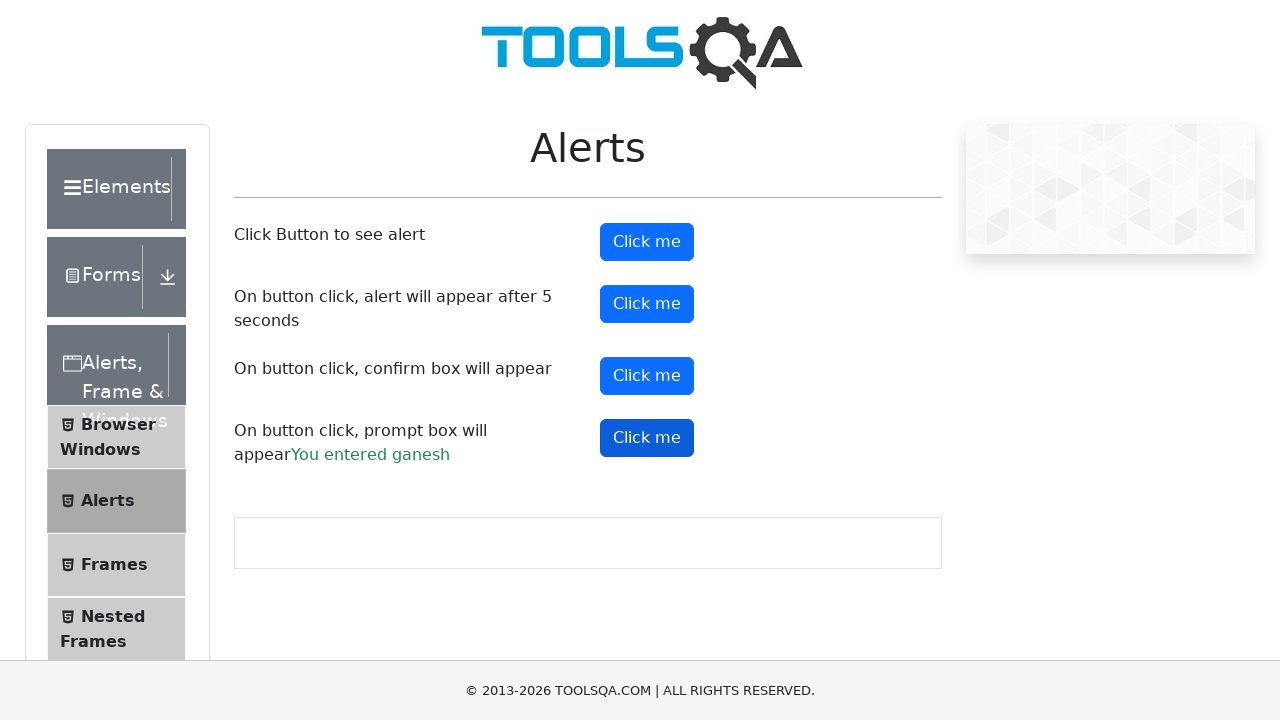

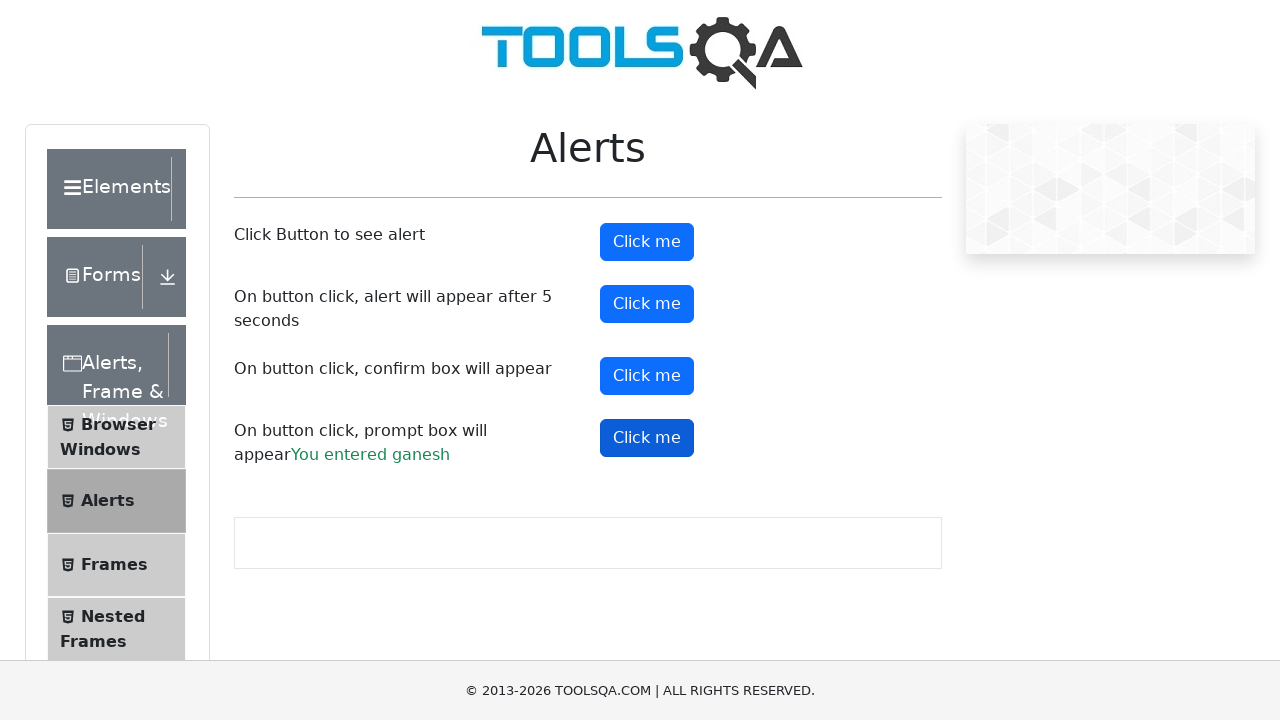